Tests browser window manipulation by maximizing the window, waiting briefly, and then minimizing it.

Starting URL: https://grotechminds.com/

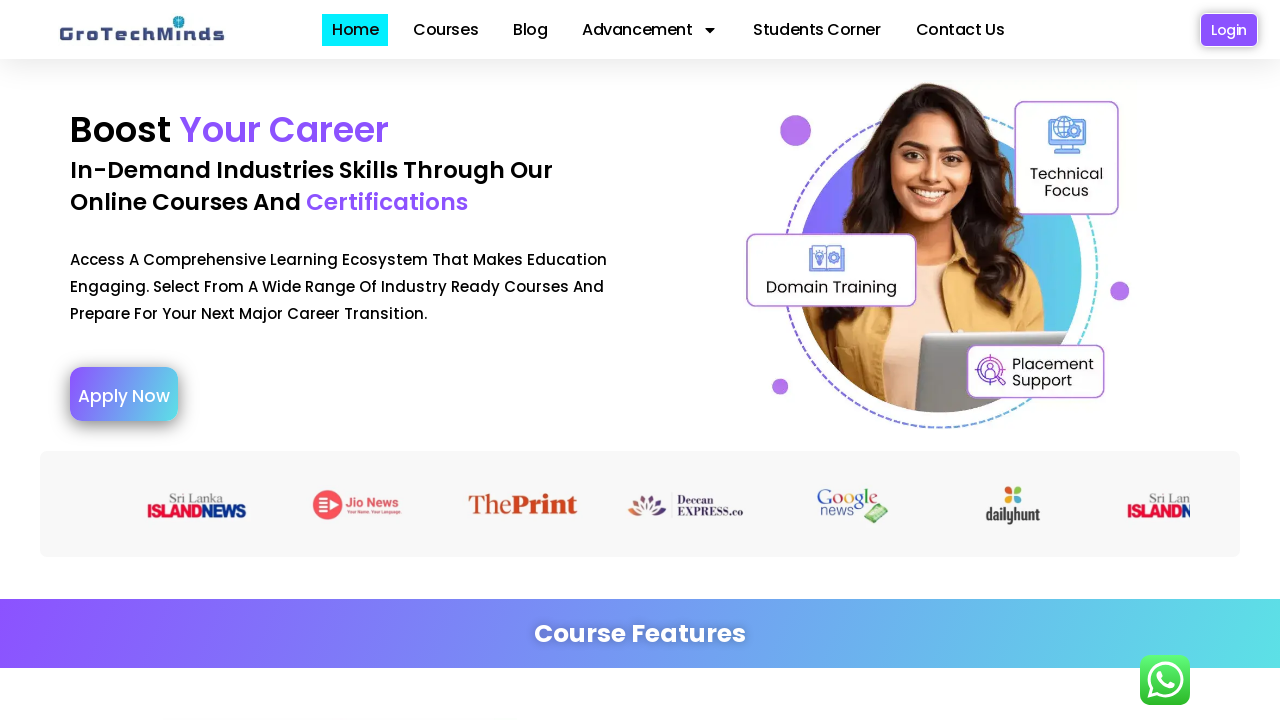

Navigated to https://grotechminds.com/
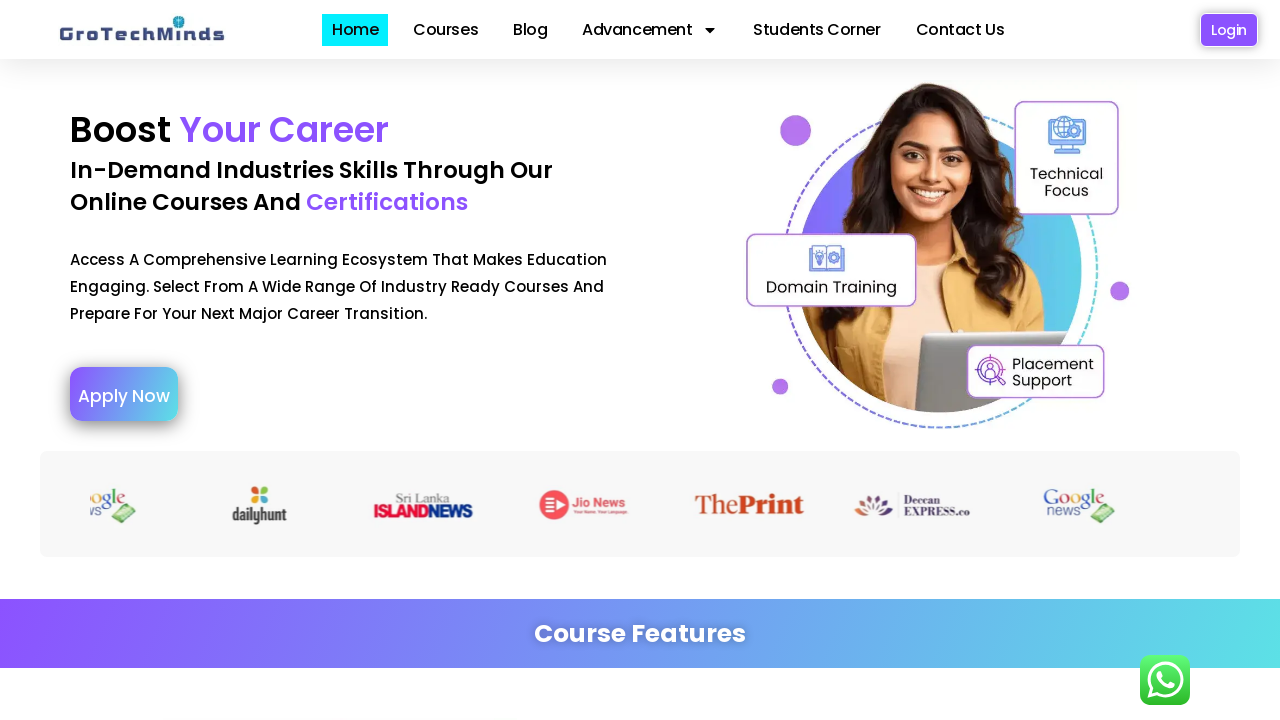

Maximized browser window to 1920x1080 viewport
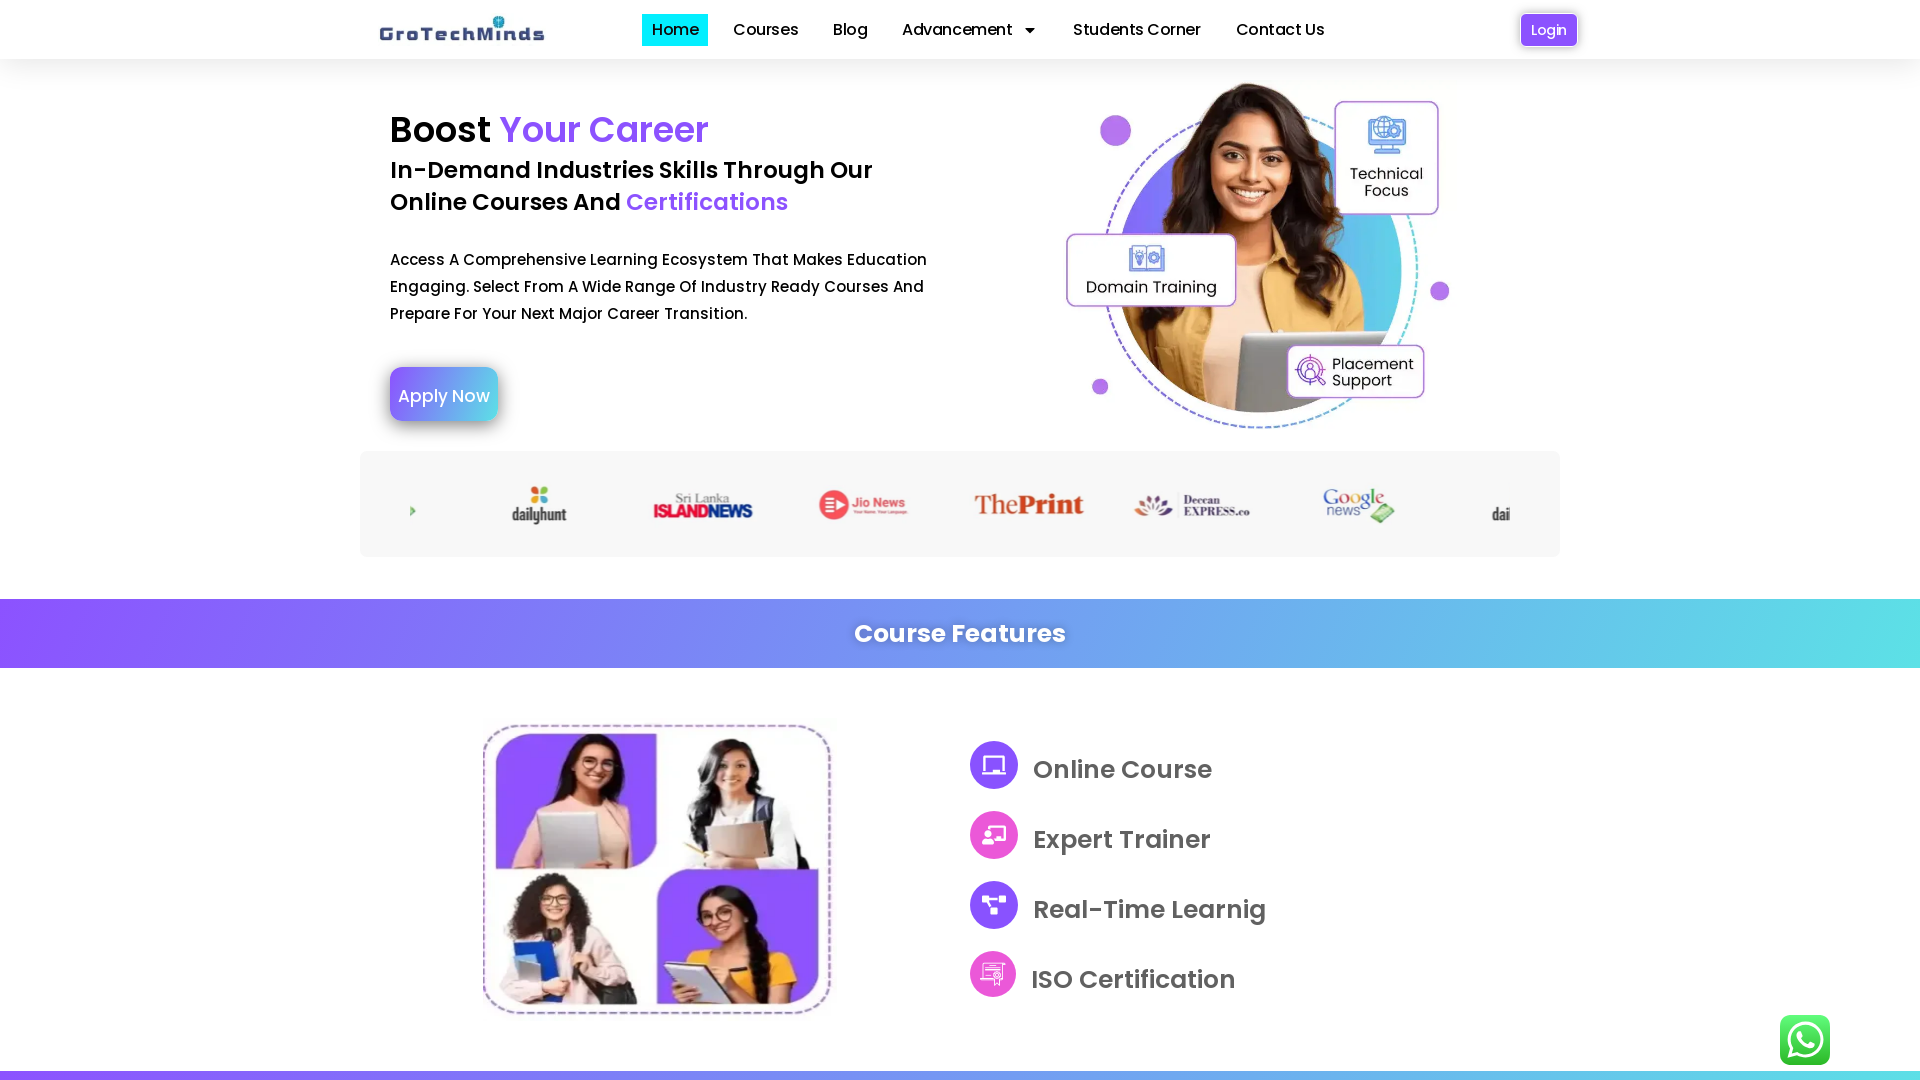

Page loaded successfully
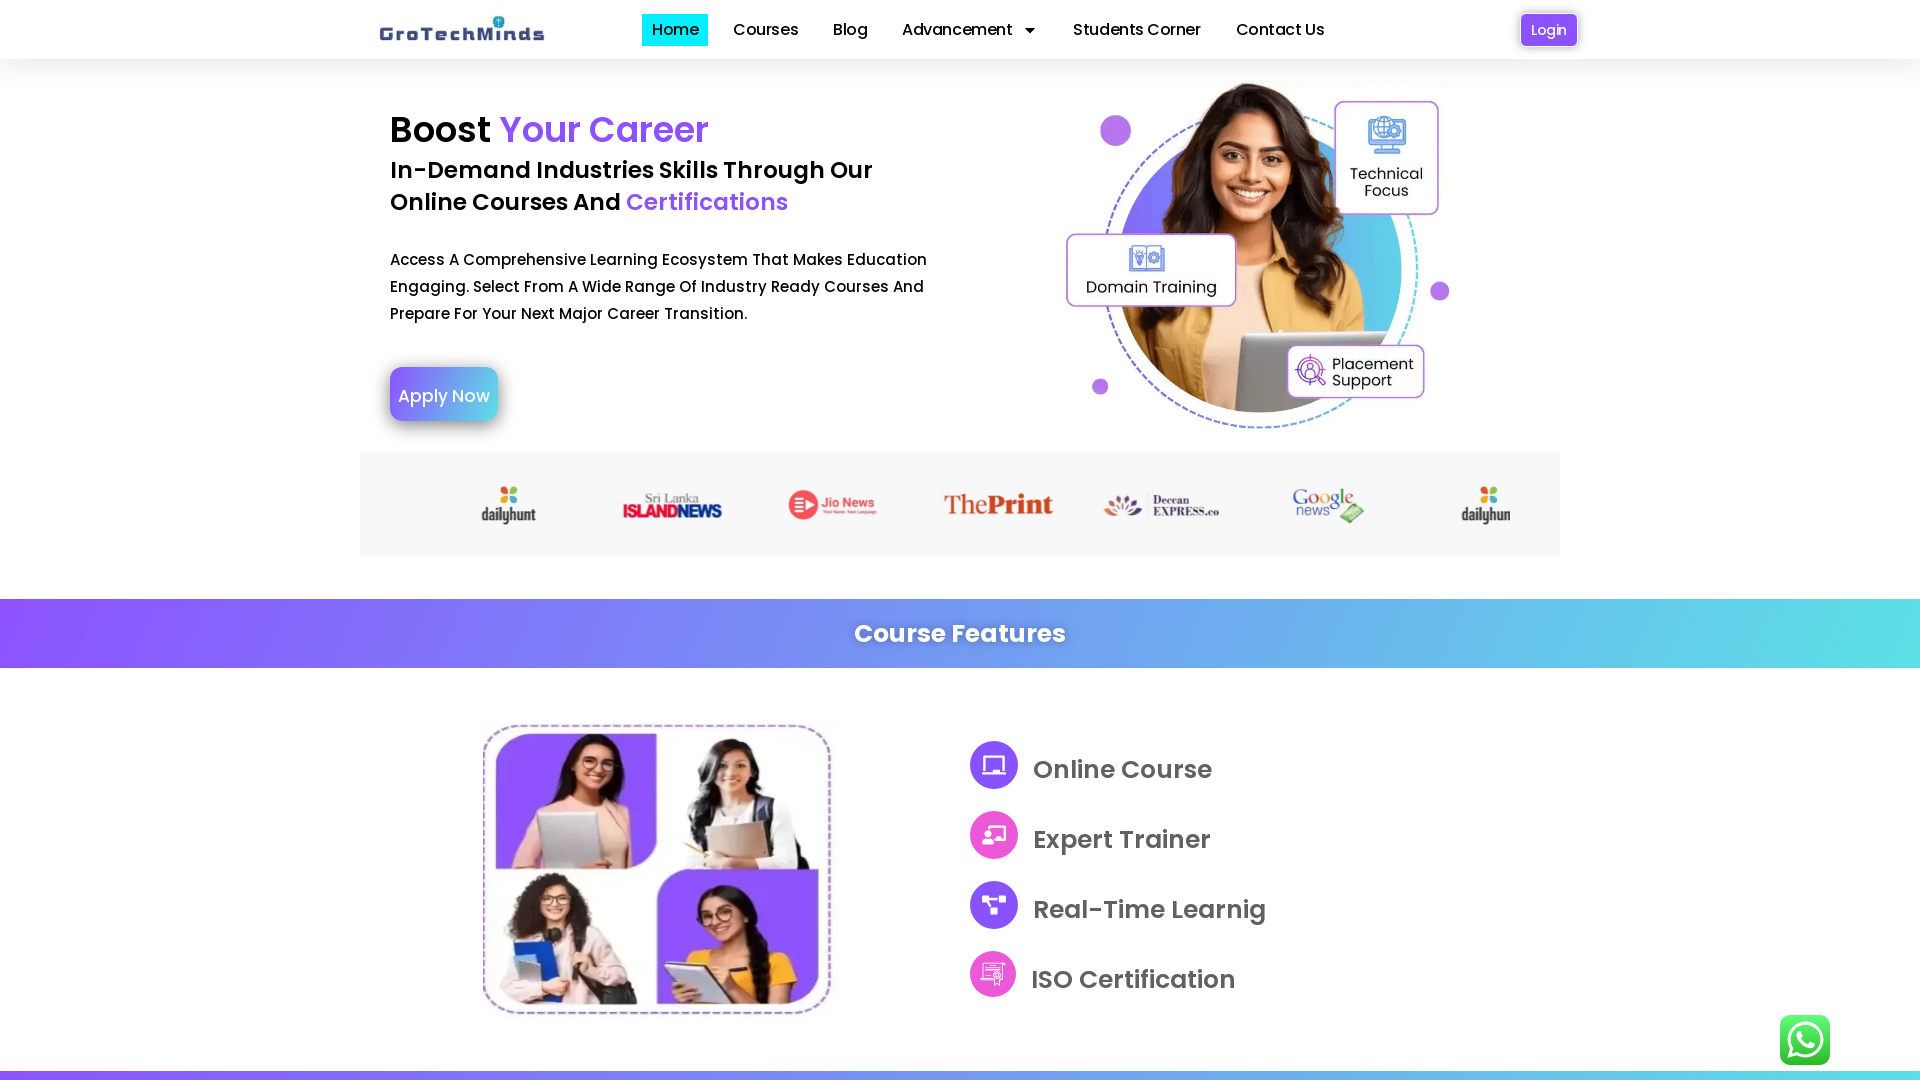

Minimized browser window to 800x600 viewport
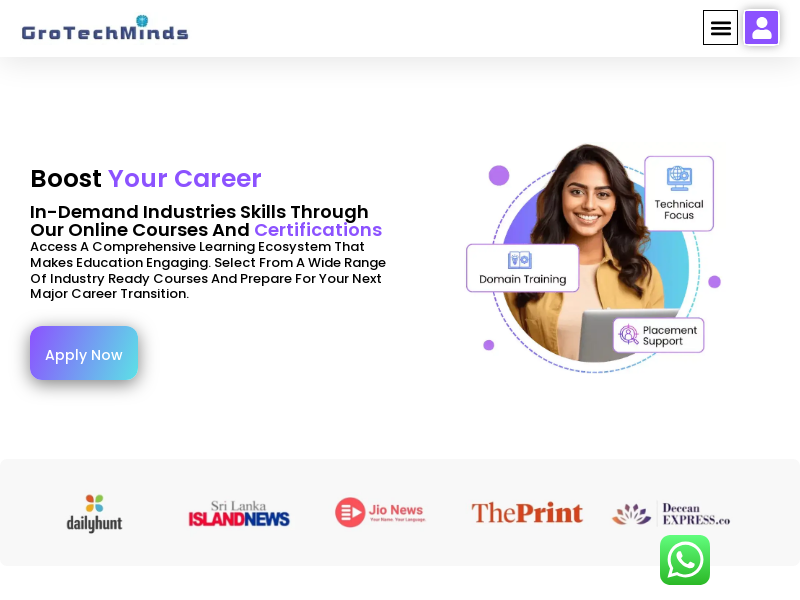

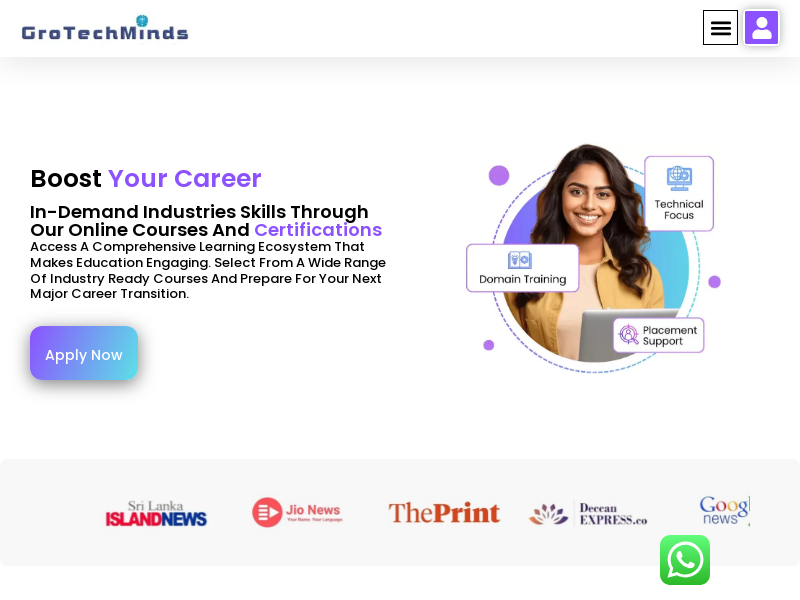